Tests browser navigation commands by navigating to multiple pages, going back, going forward, and refreshing the page.

Starting URL: https://demo.automationtesting.in/Register.html

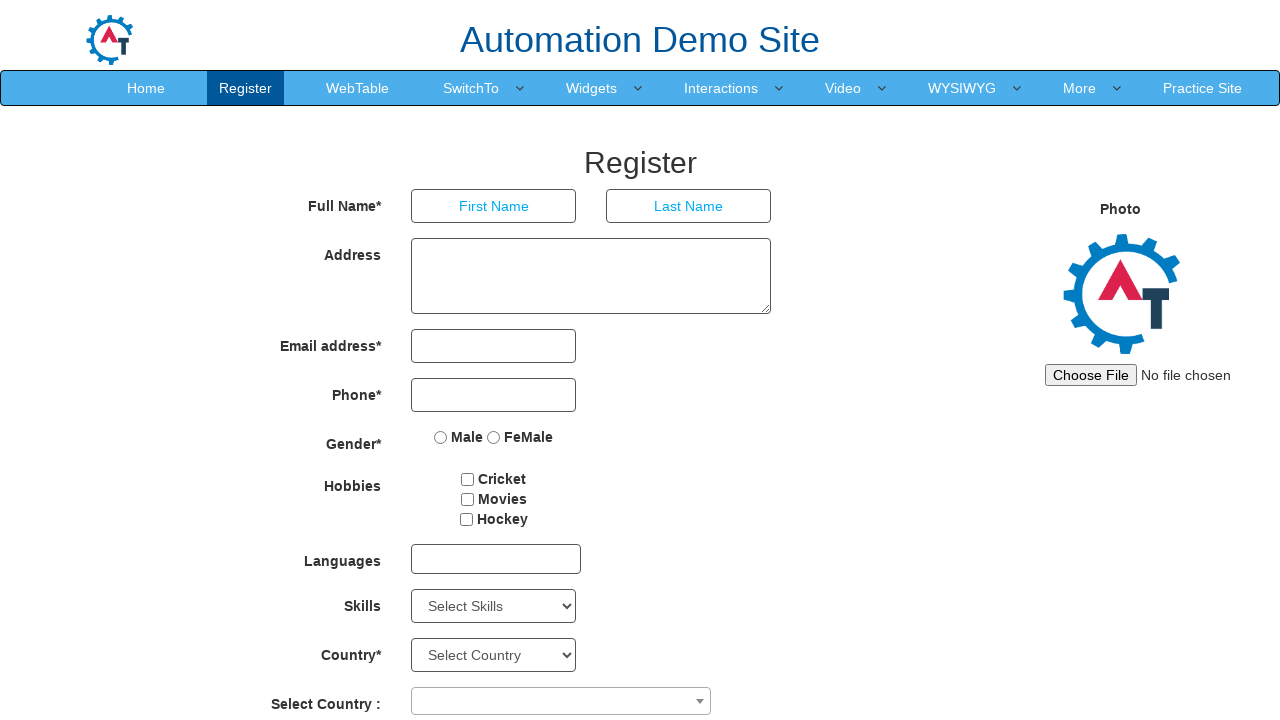

Navigated to OrangeHRM login page
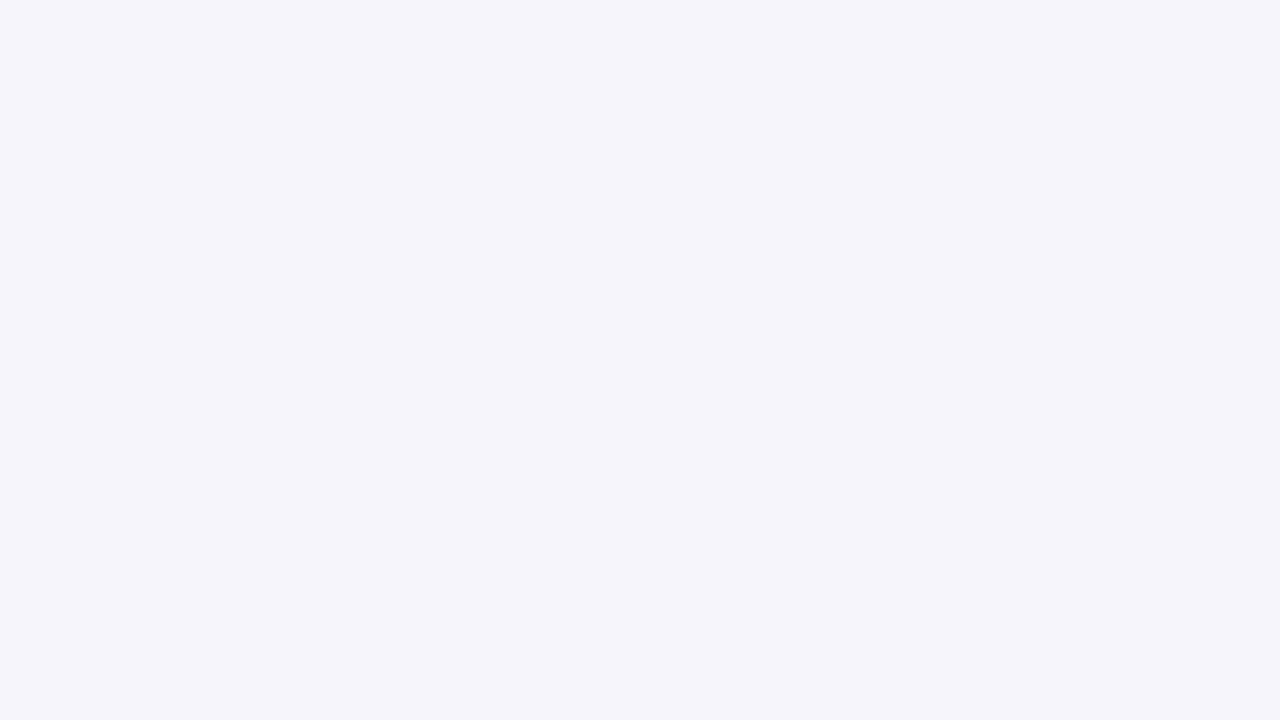

Navigated back to Register.html page
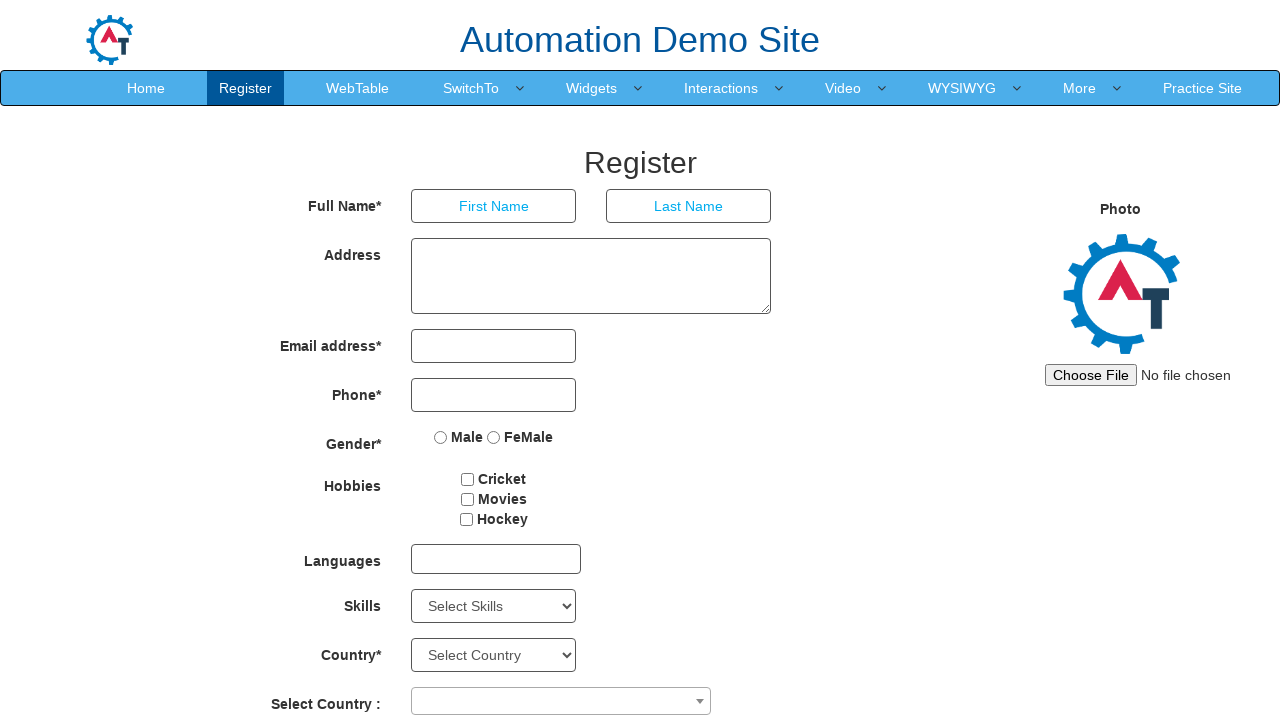

Navigated forward to OrangeHRM login page
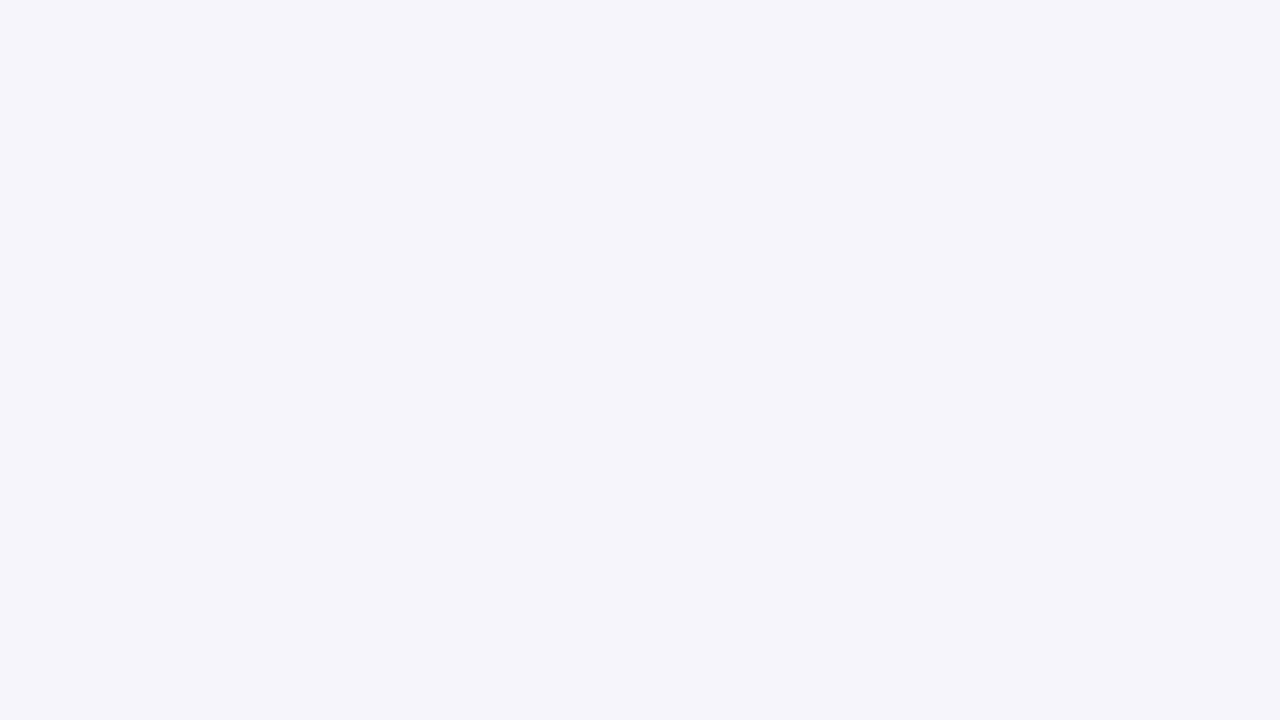

Refreshed the current OrangeHRM login page
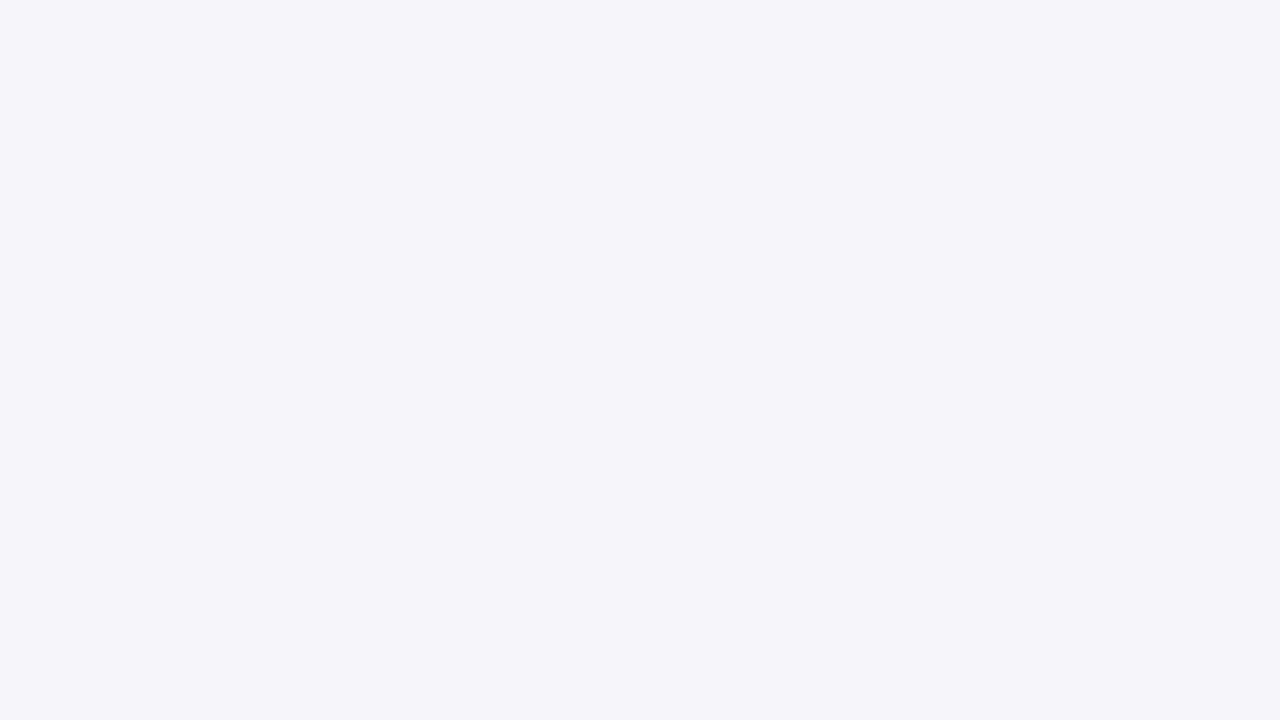

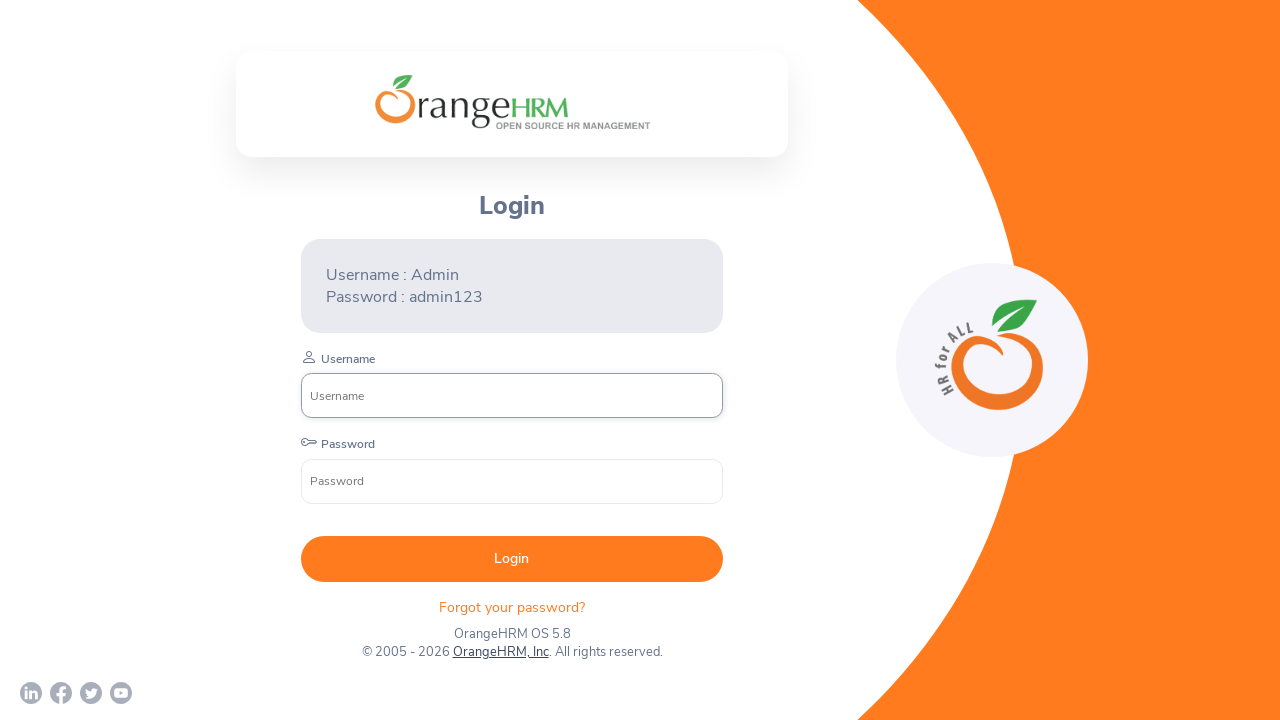